Tests drag and drop functionality on jQuery UI demo page by dragging an element and dropping it onto a target area within an iframe

Starting URL: https://jqueryui.com/droppable/

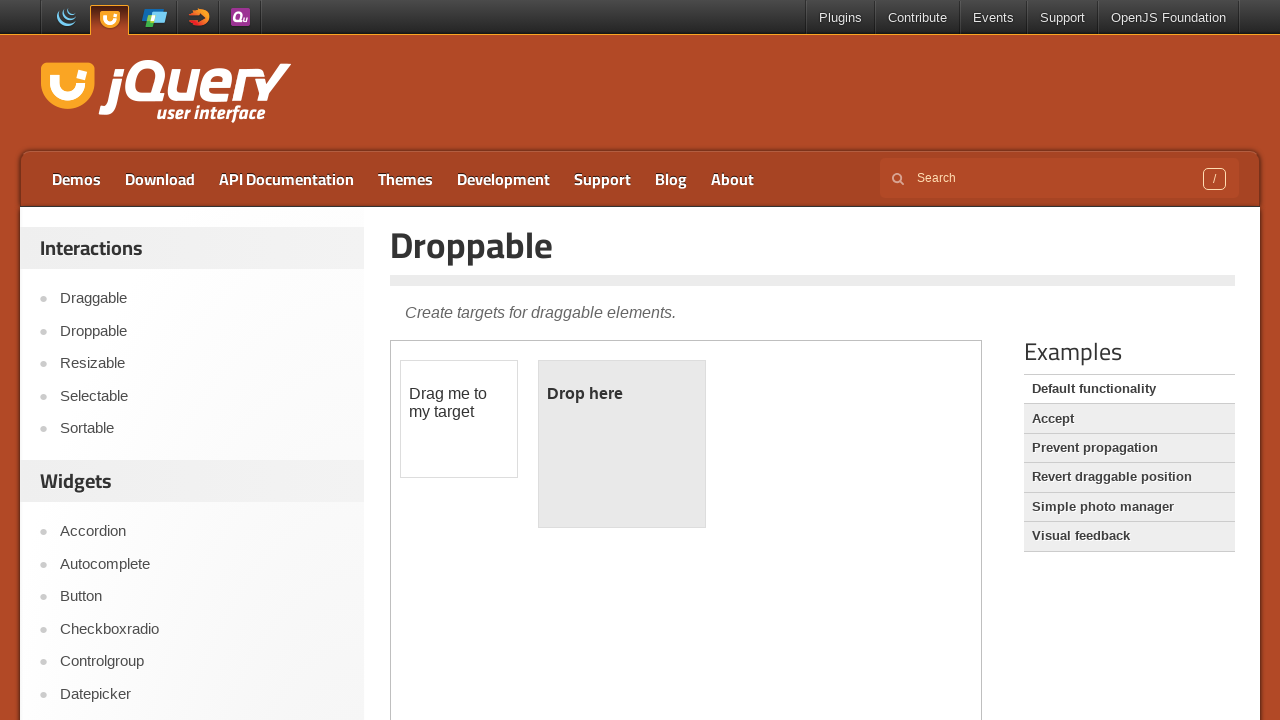

Located the first iframe containing the drag and drop demo
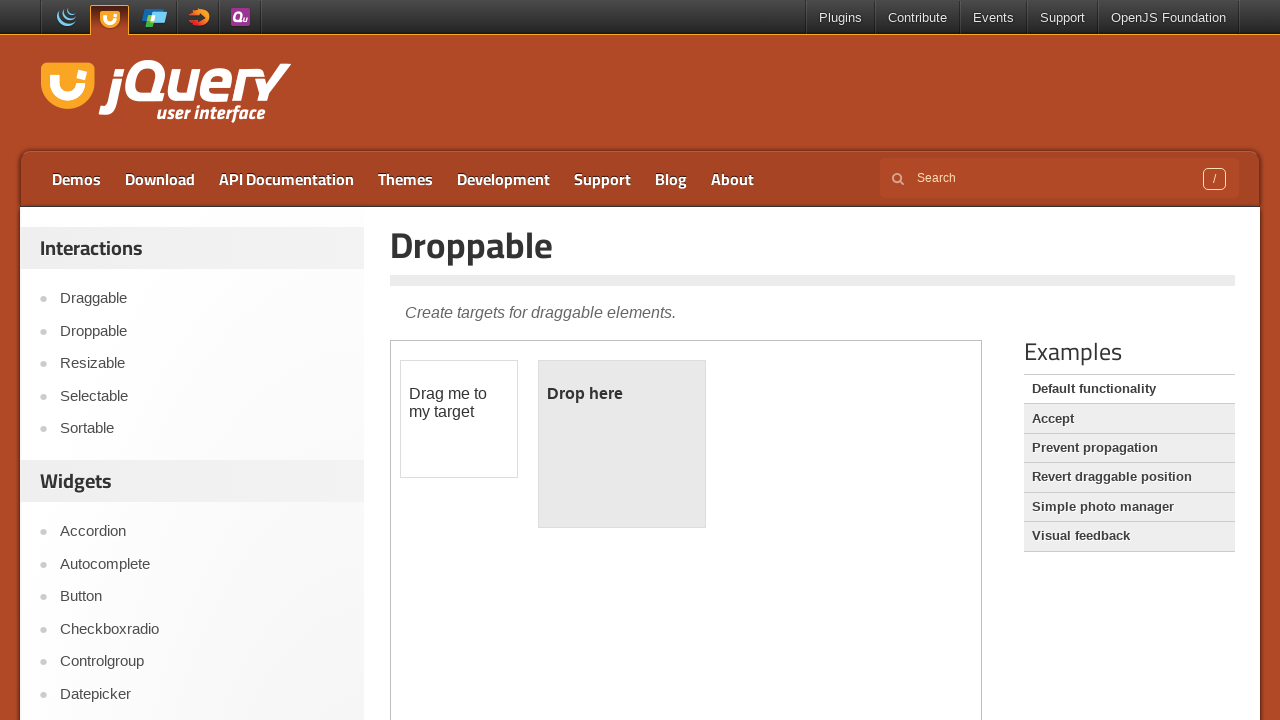

Located the draggable element with id 'draggable' within the iframe
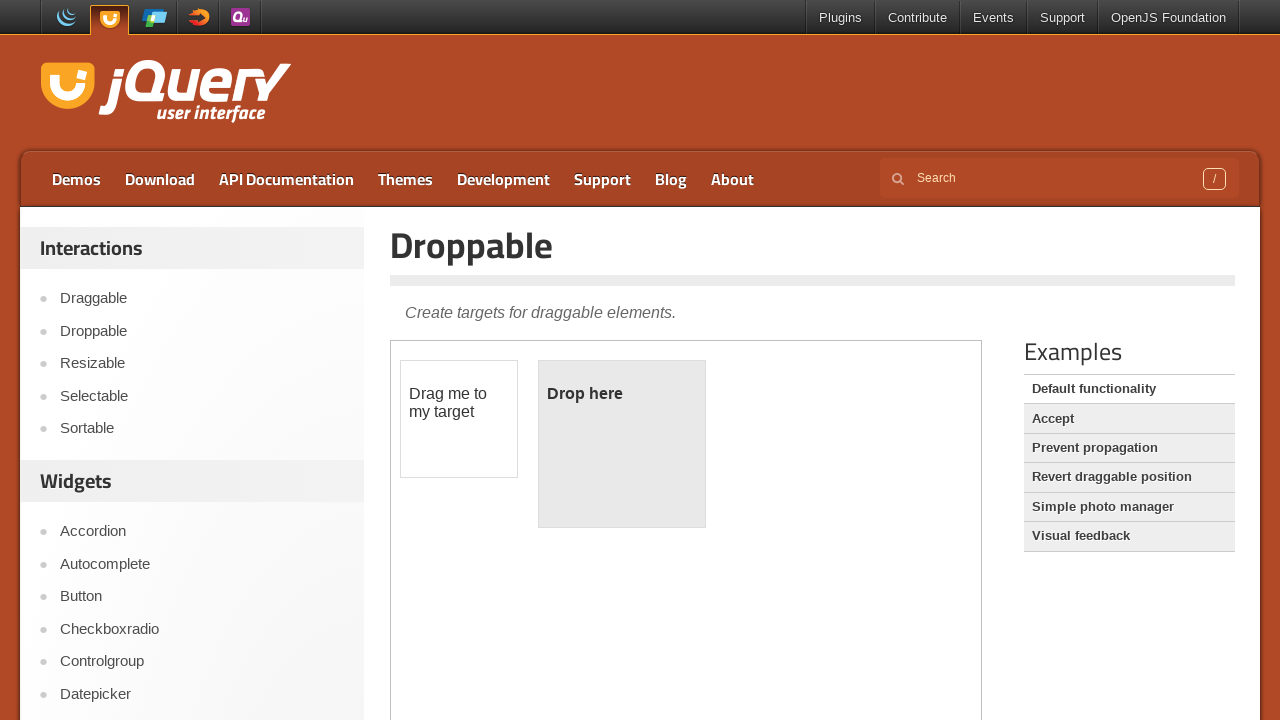

Located the droppable target element with id 'droppable' within the iframe
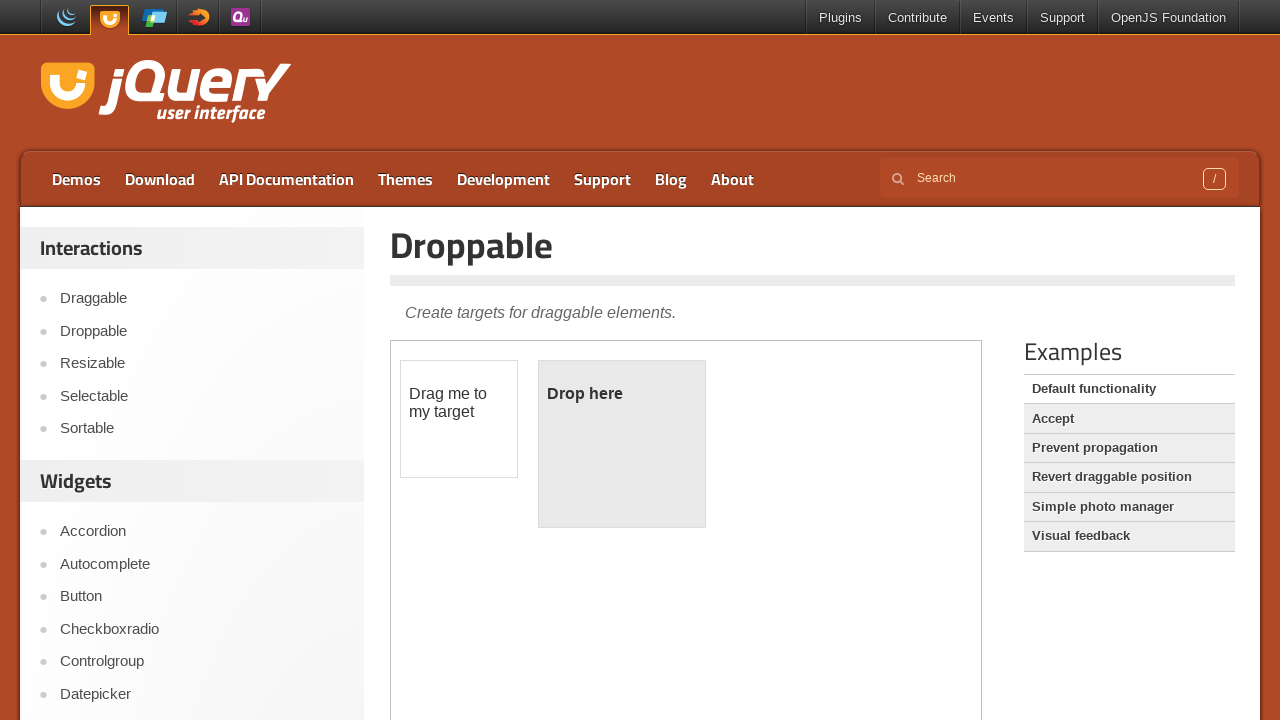

Dragged the draggable element and dropped it onto the droppable target at (622, 444)
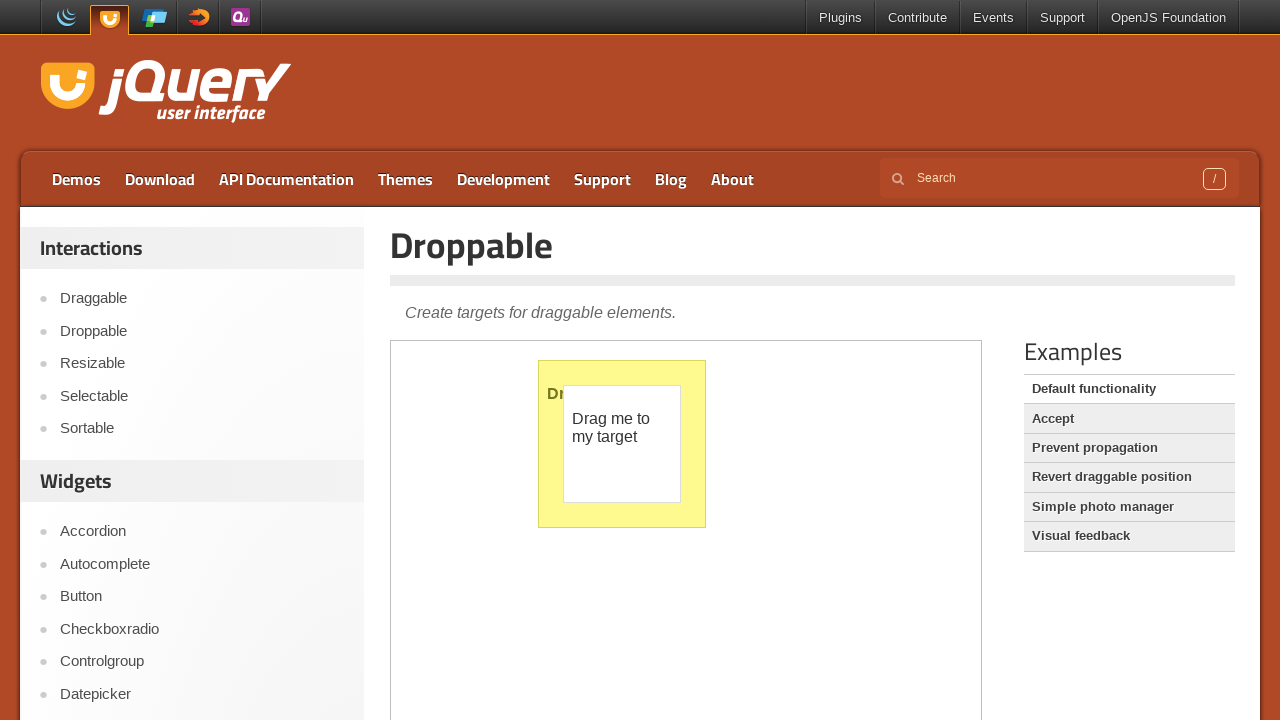

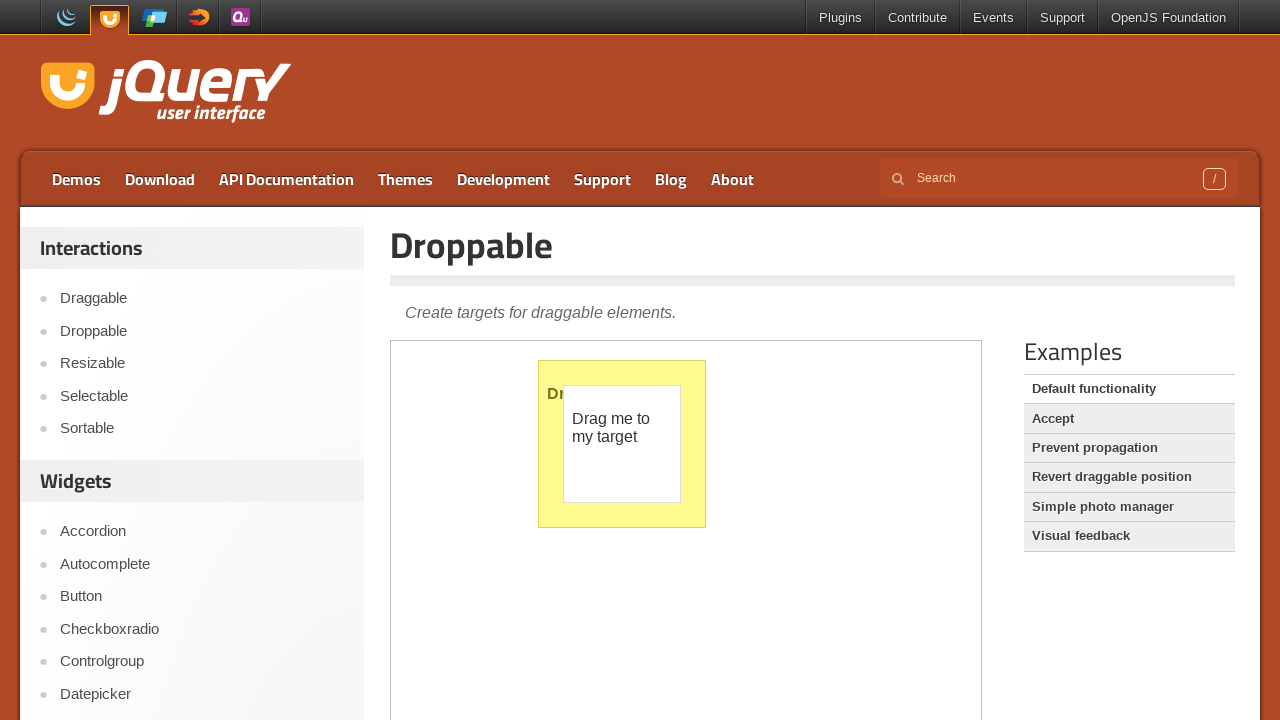